Tests form accessibility by verifying ARIA attributes on the email input and testing keyboard navigation between form elements.

Starting URL: https://quillworks-site.vercel.app/

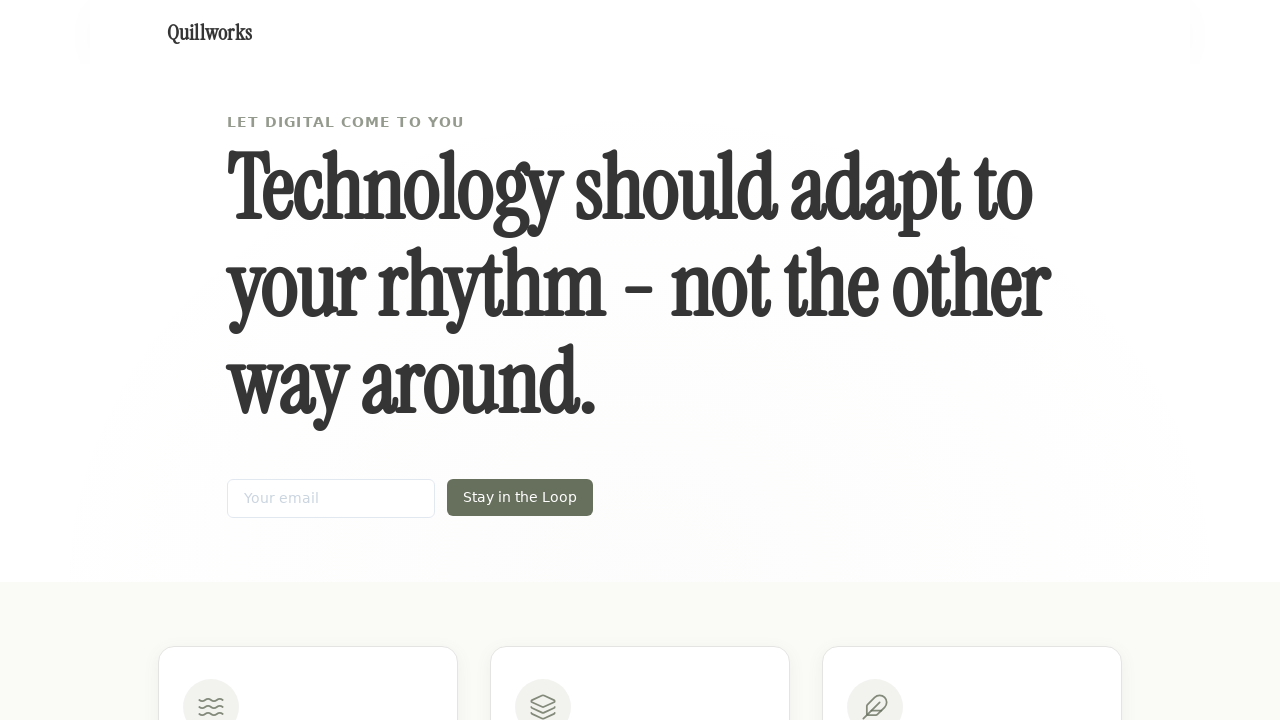

Waited for page to load with networkidle state
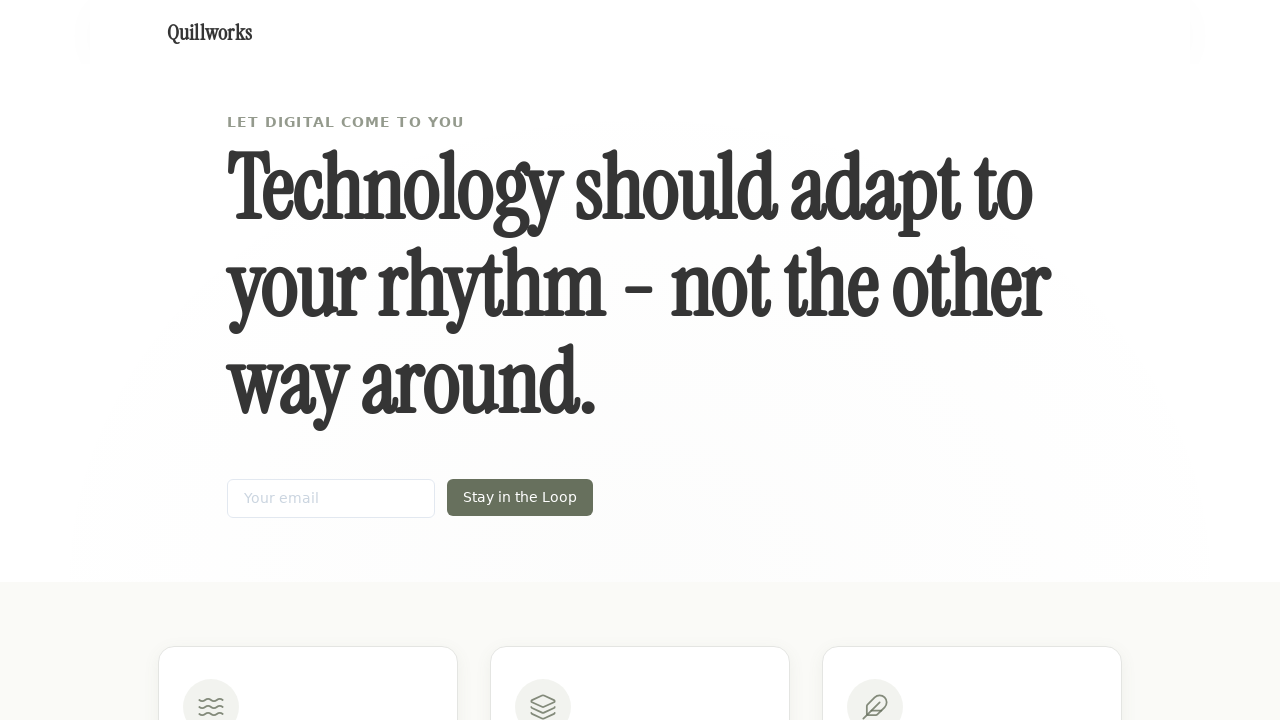

Located form with 'Stay in the Loop' text
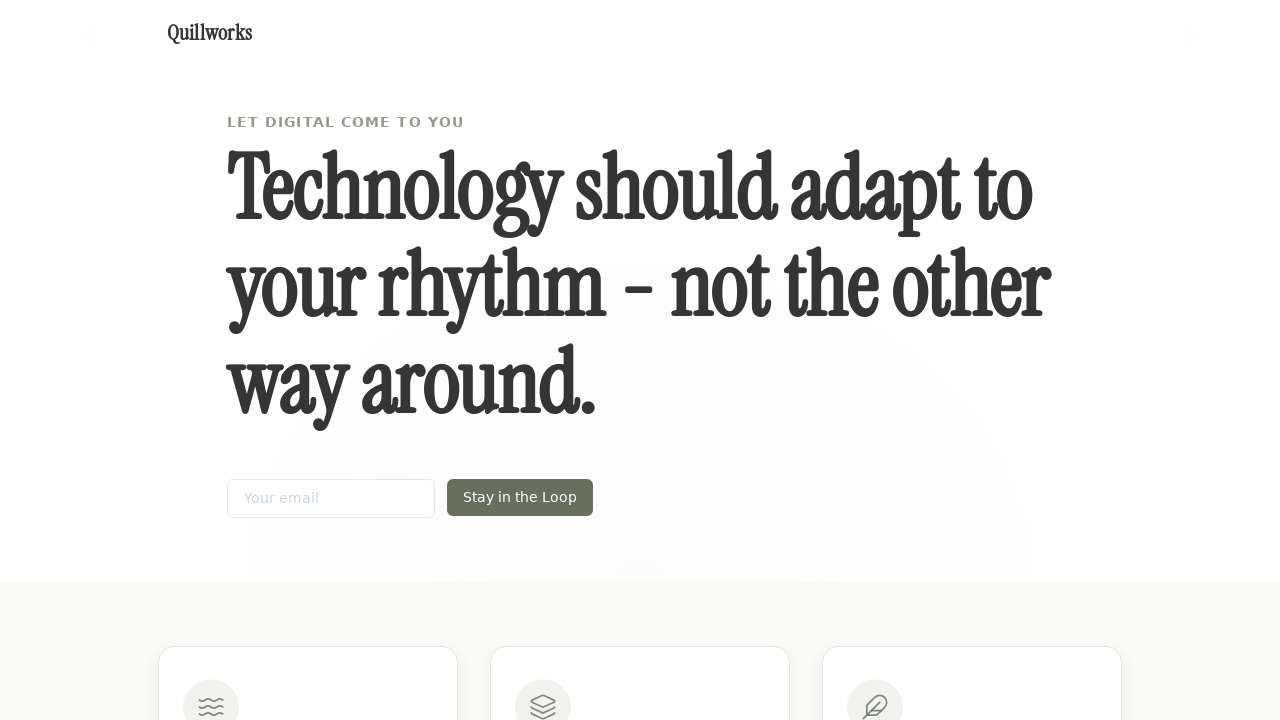

Located email input field in form
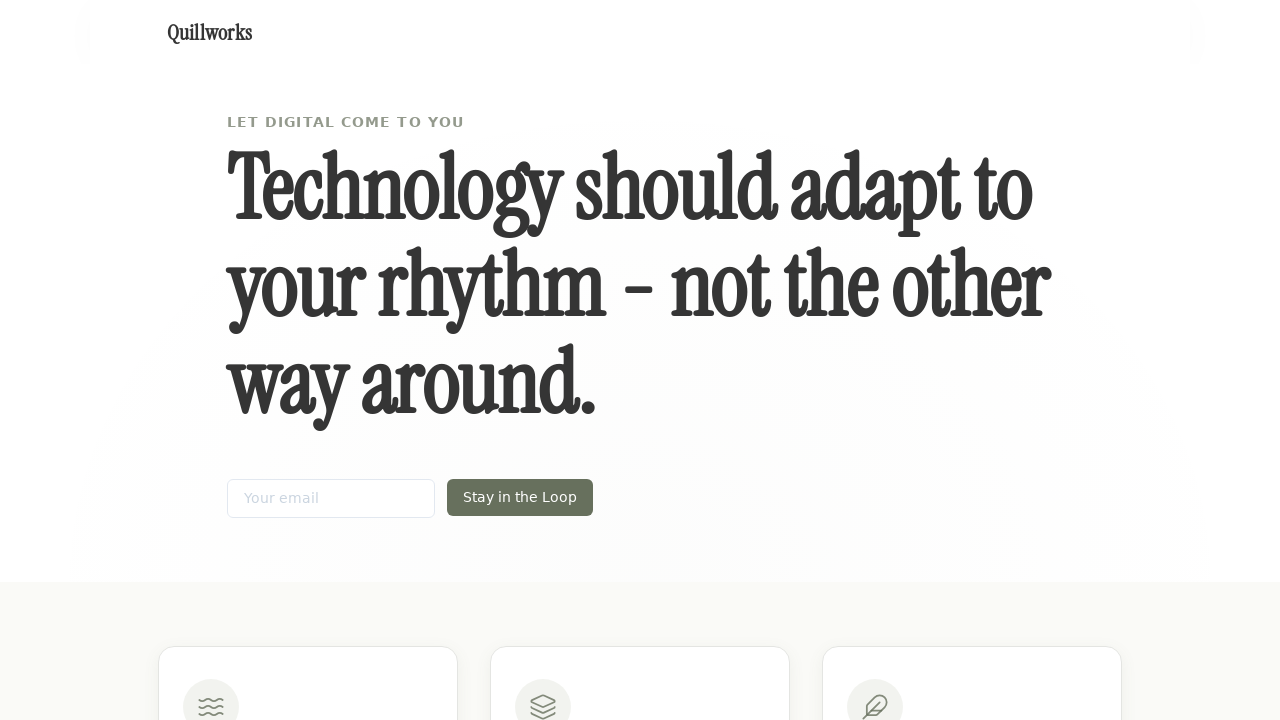

Located submit button in form
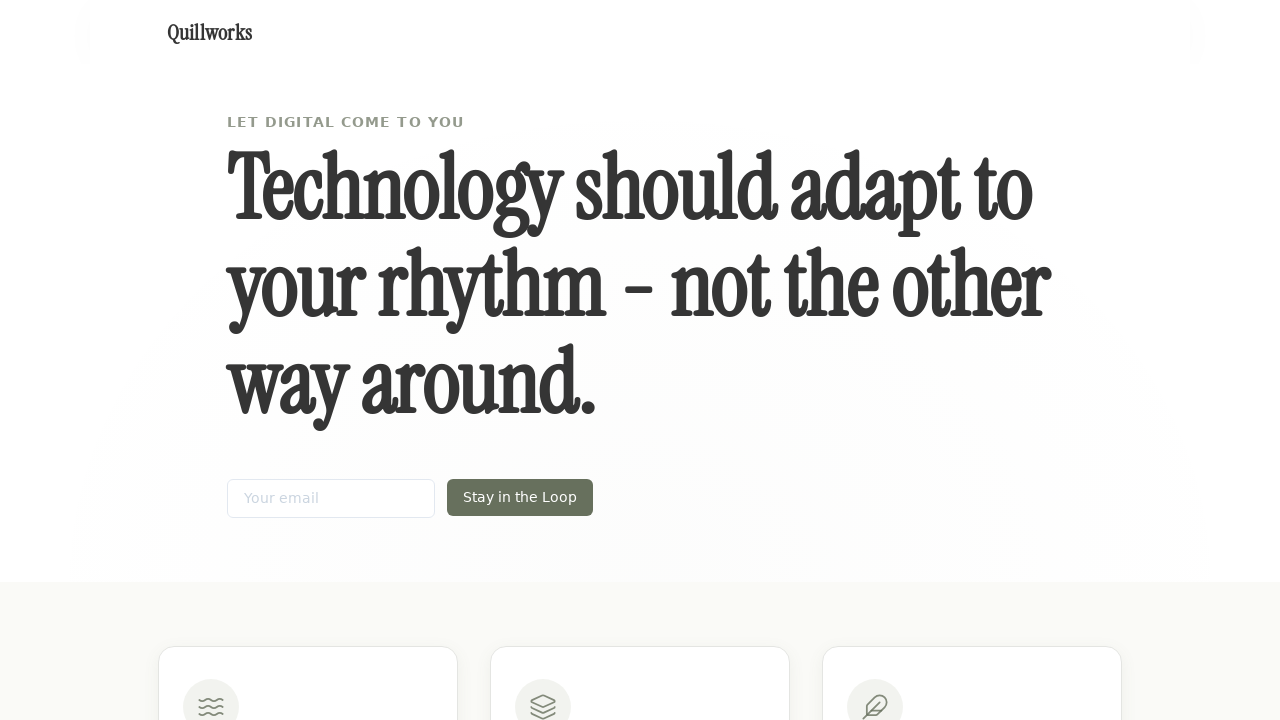

Focused on email input field on form >> internal:has-text="Stay in the Loop"i >> input[type="email"]
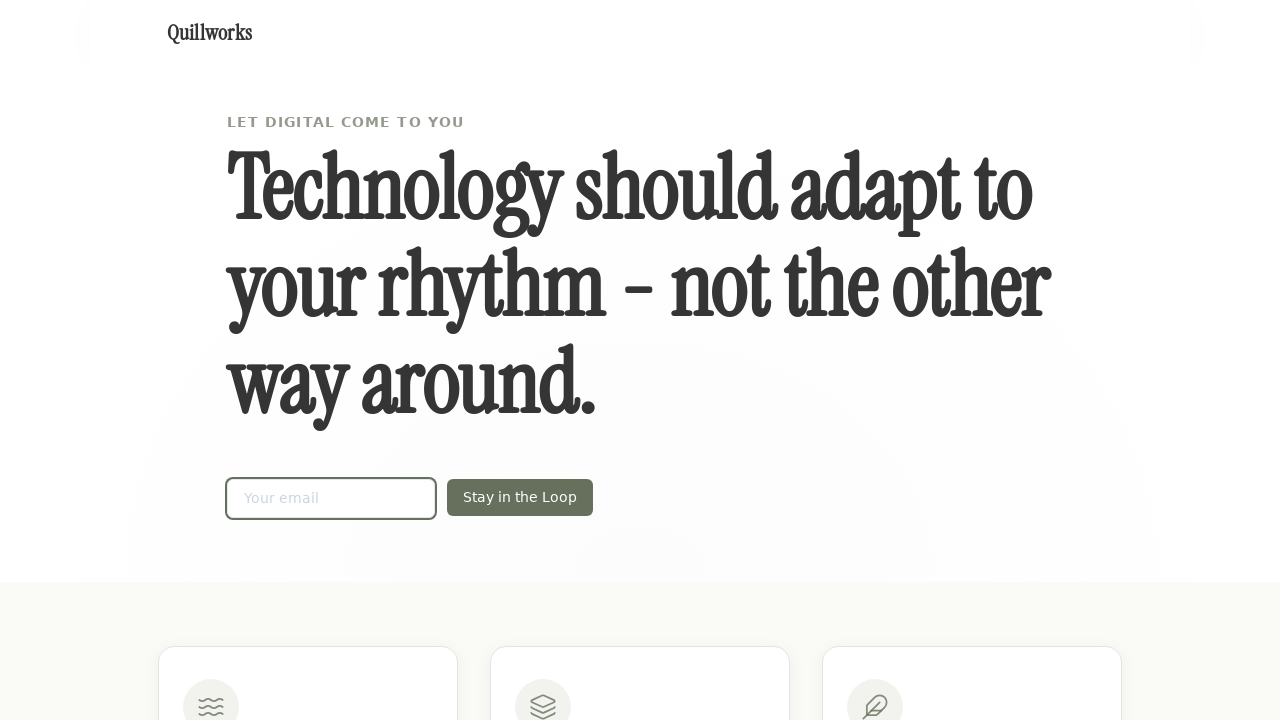

Pressed Tab key to navigate to next form element
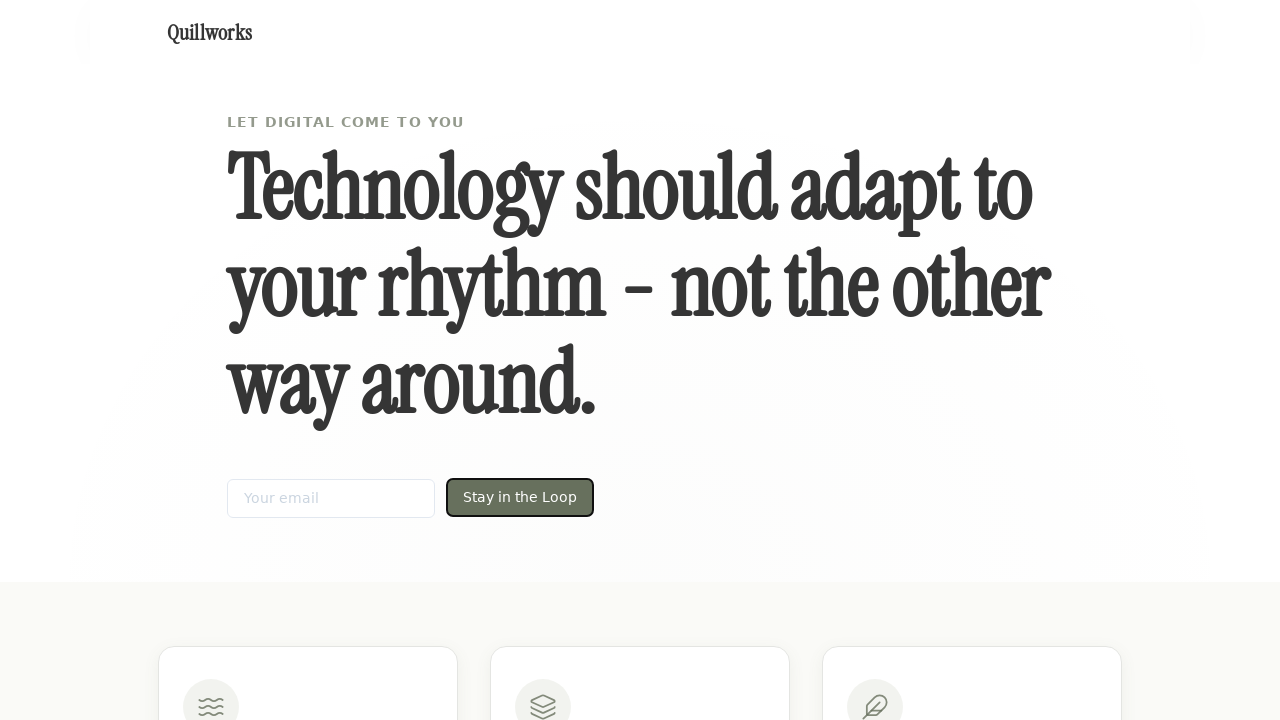

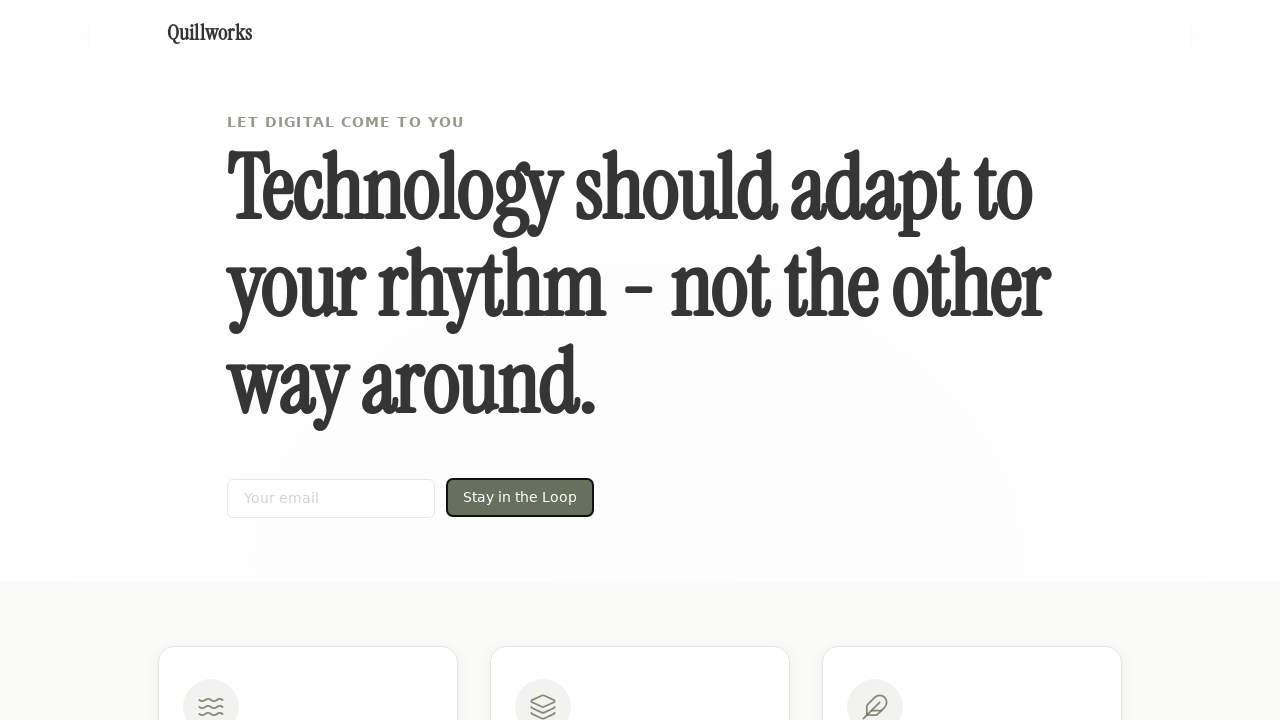